Tests navigation by clicking on the A/B Testing link, verifying the page title, navigating back to the home page, and verifying the home page title

Starting URL: https://practice.cydeo.com

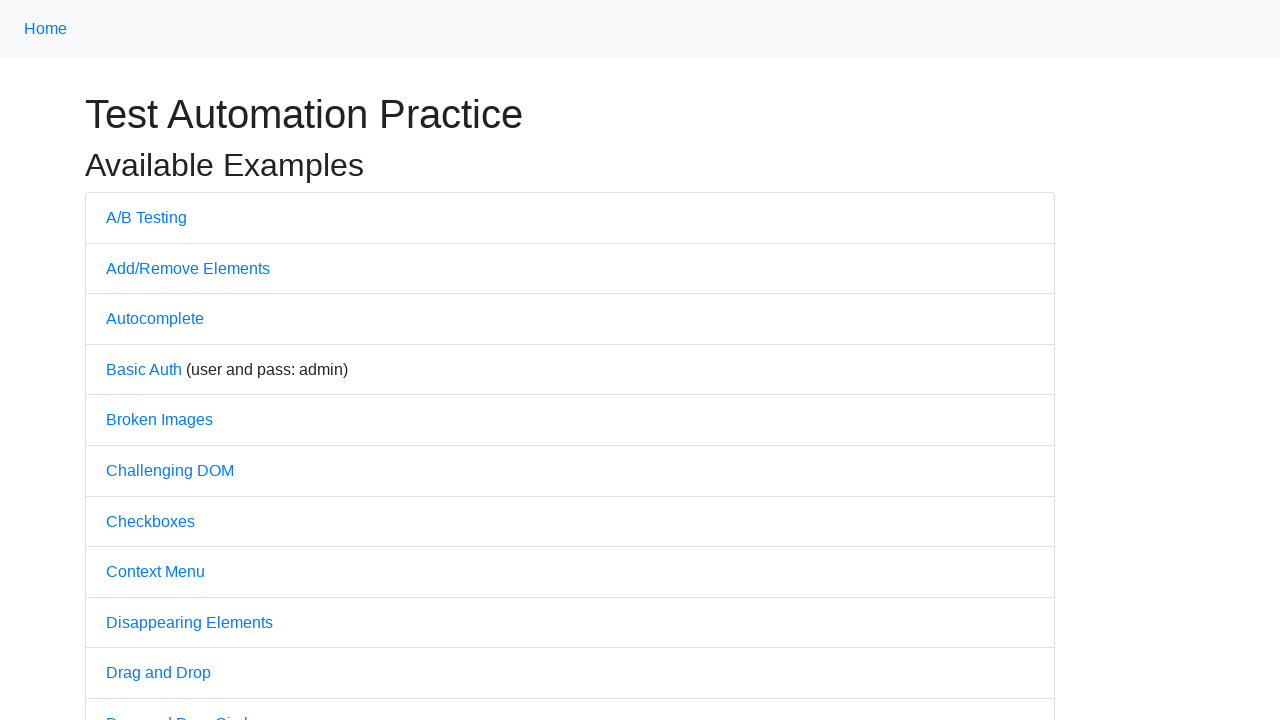

Clicked on A/B Testing link at (146, 217) on text=A/B Testing
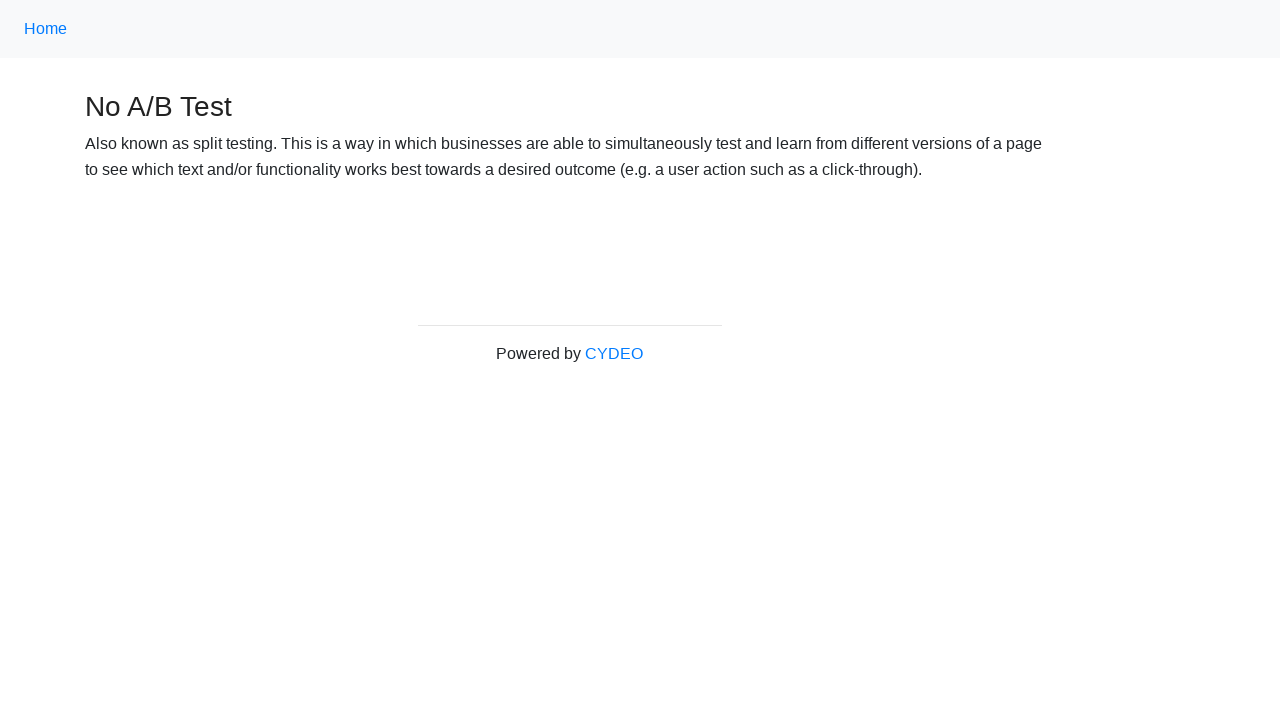

Waited for page load state
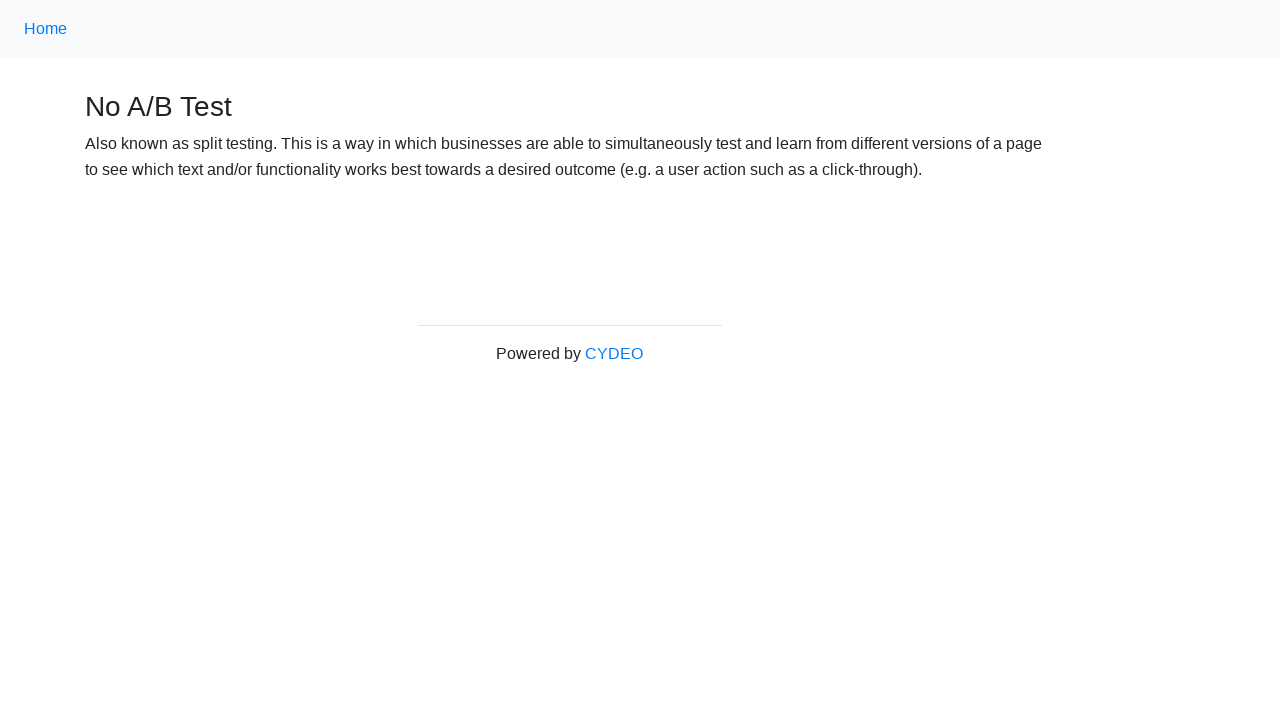

Verified page title is 'No A/B Test'
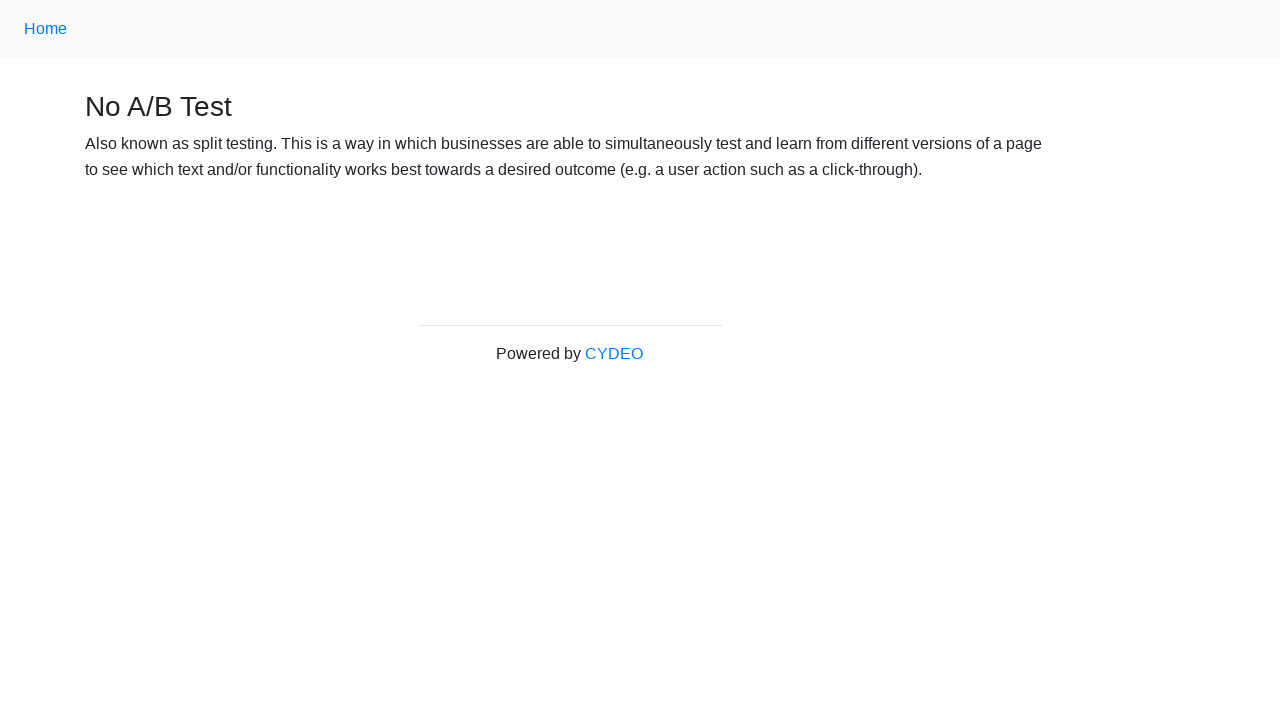

Navigated back to home page
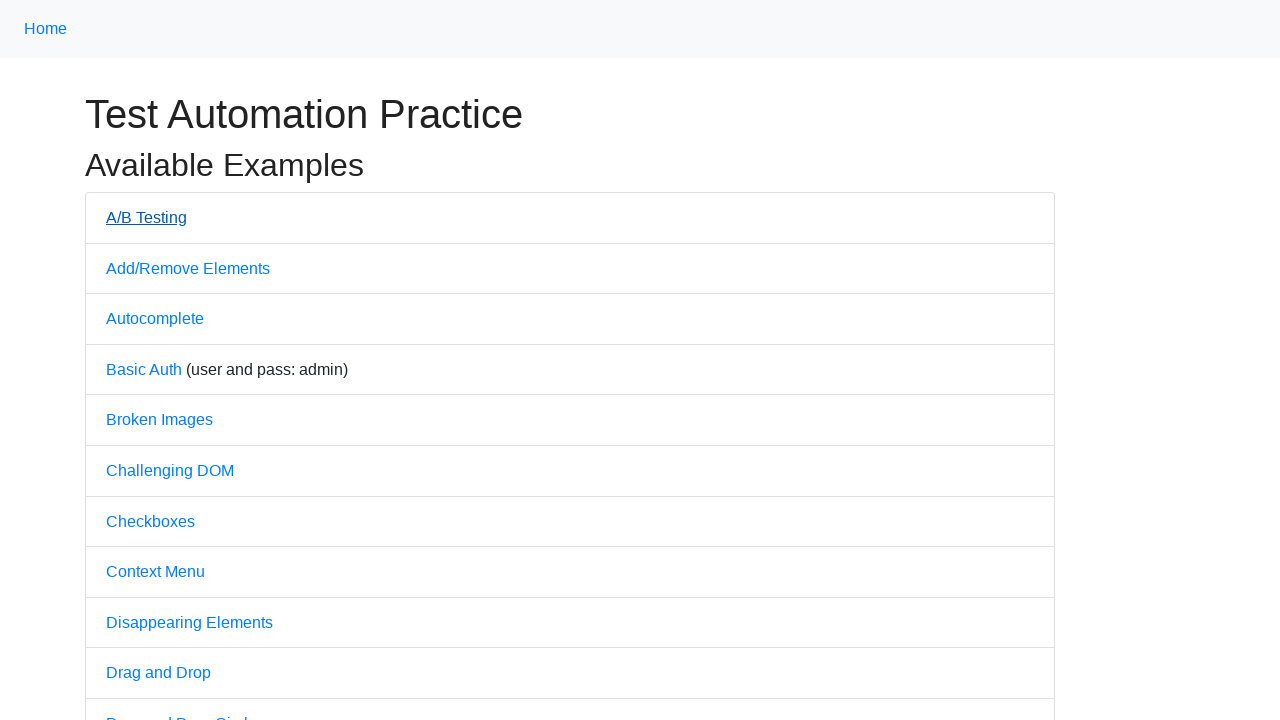

Waited for page load state
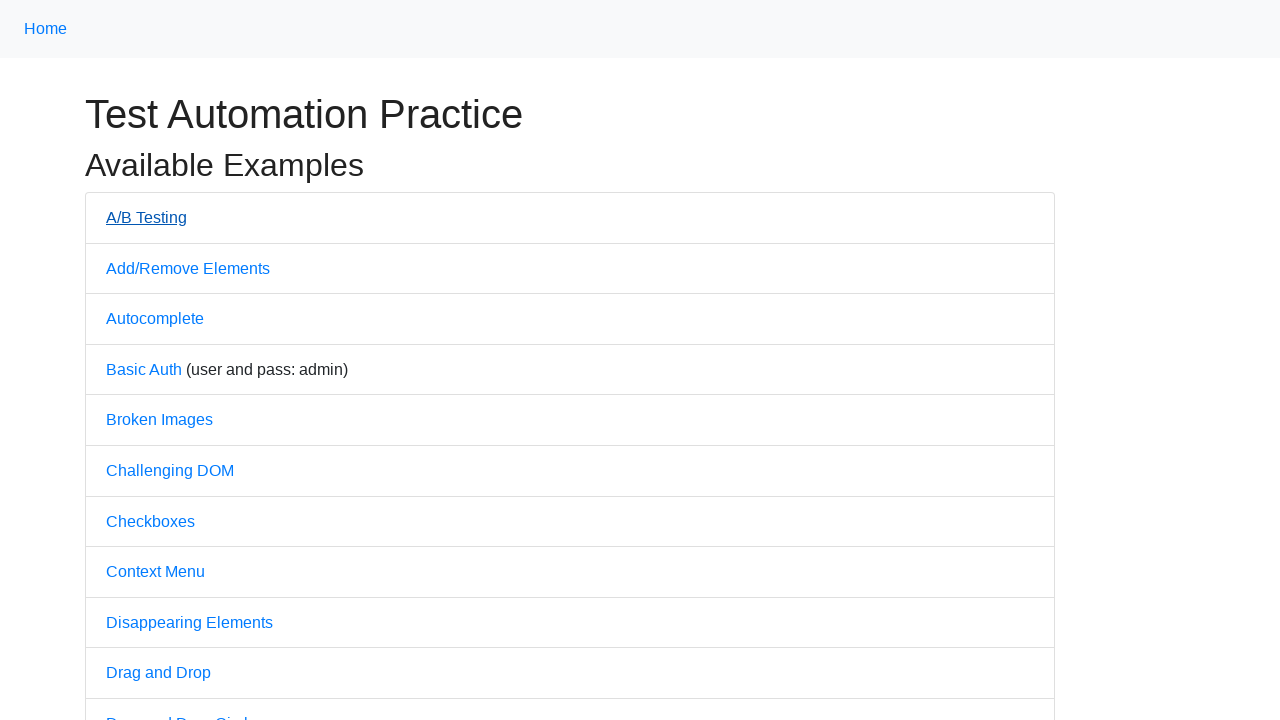

Verified page title is 'Practice'
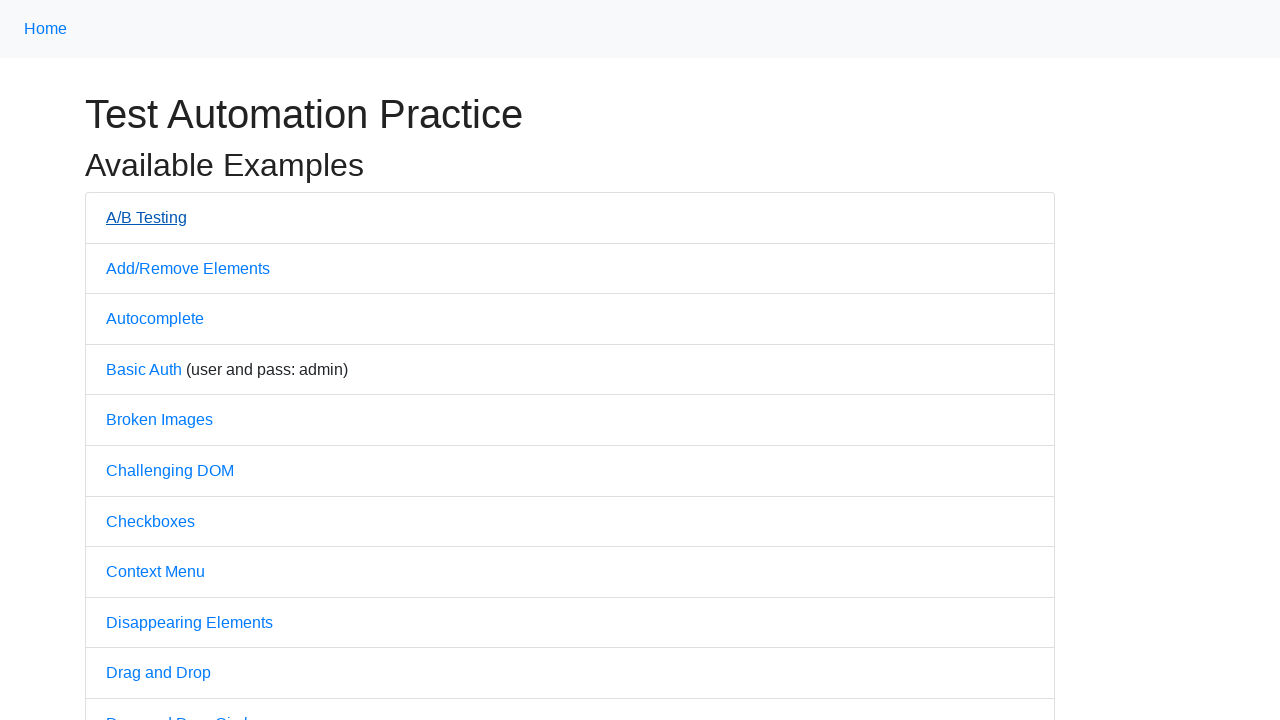

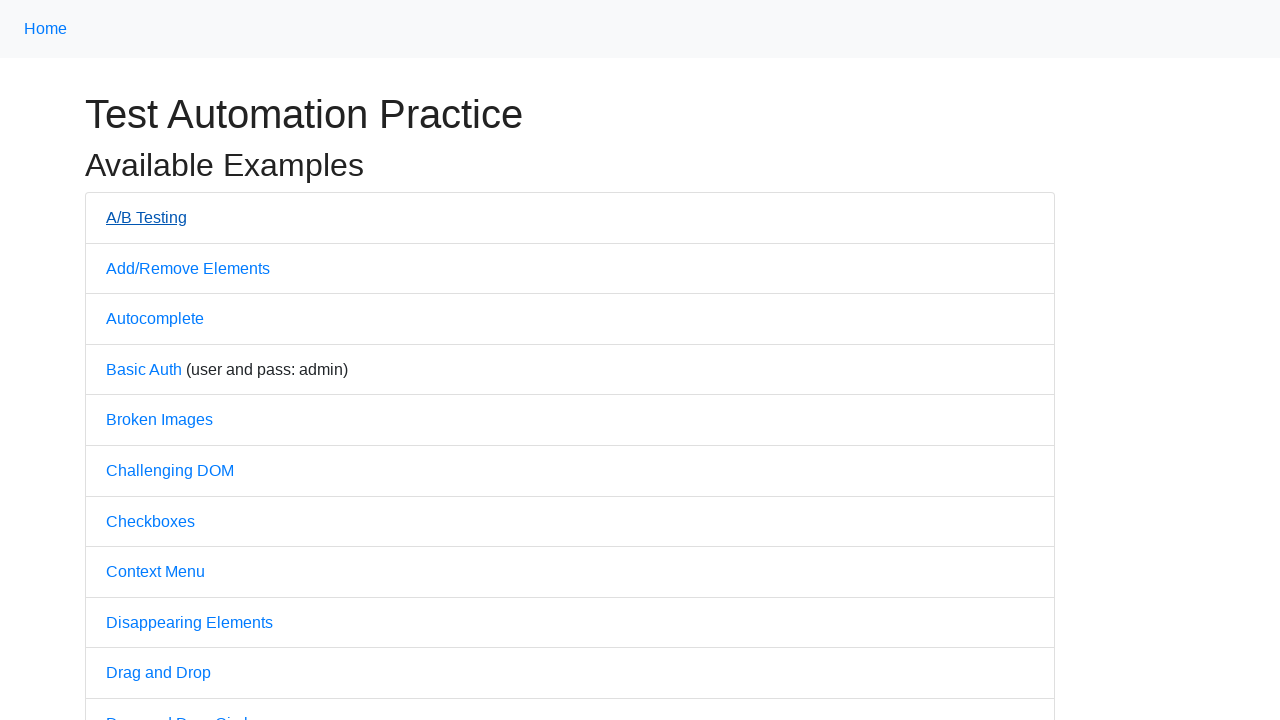